Tests opting out of A/B tests by first visiting the main page, adding an opt-out cookie, then navigating to the A/B test page and verifying the opt-out is in effect.

Starting URL: http://the-internet.herokuapp.com

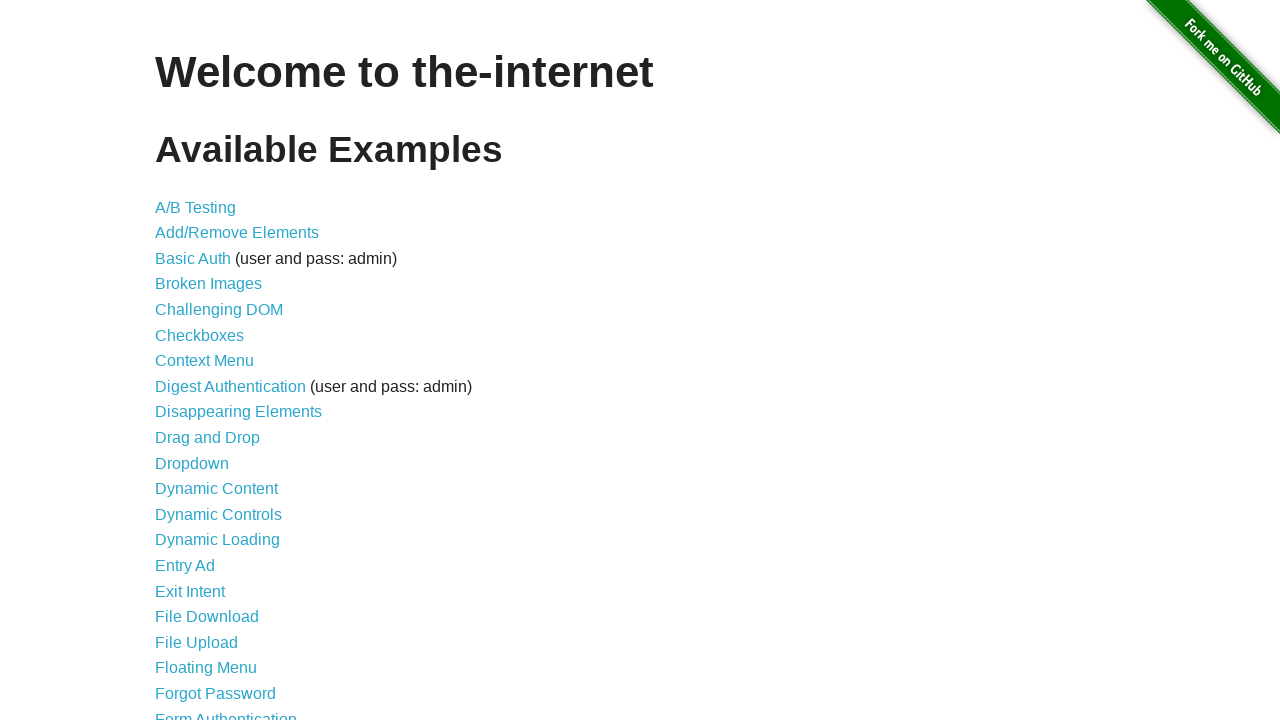

Added optimizelyOptOut cookie to opt out of A/B tests
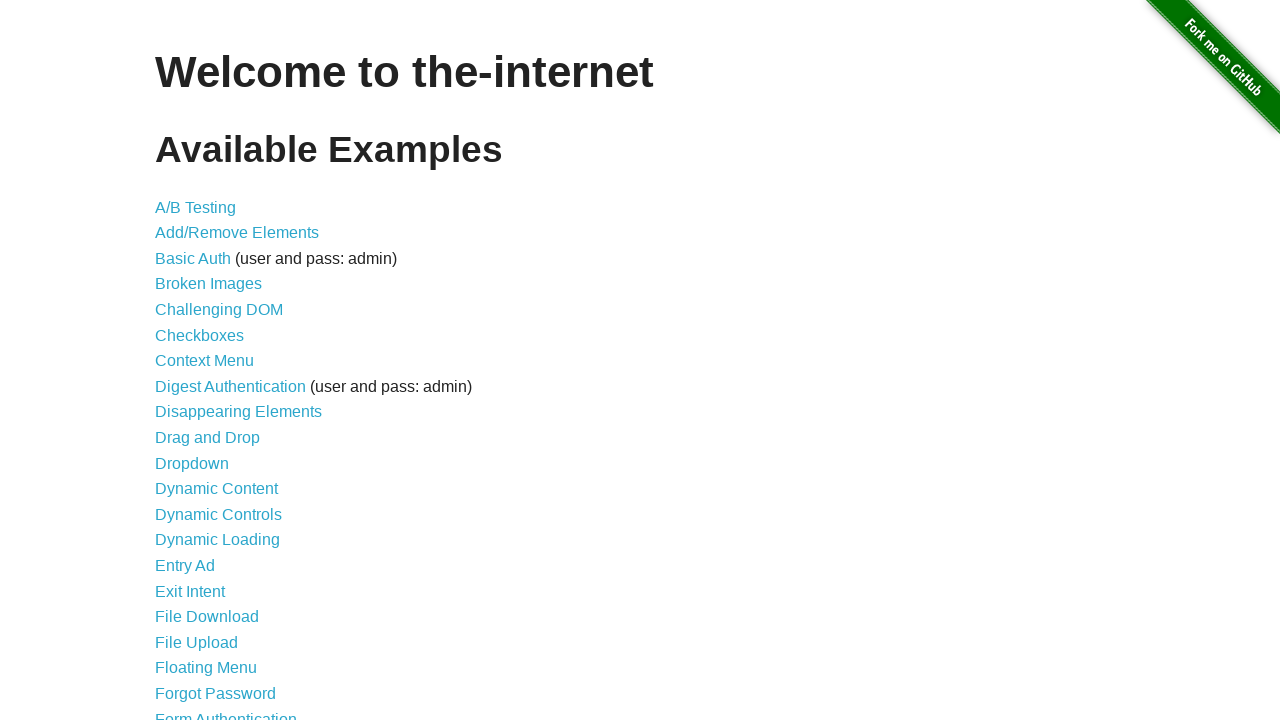

Navigated to A/B test page
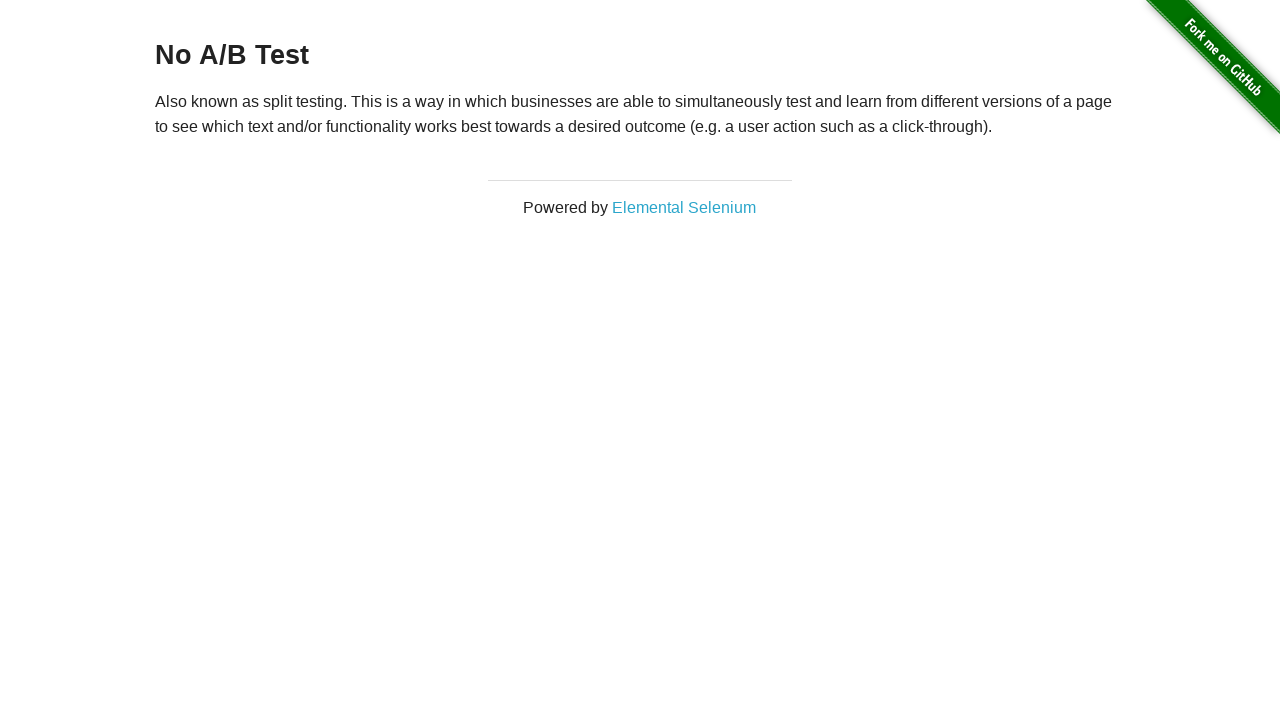

Retrieved heading text from page
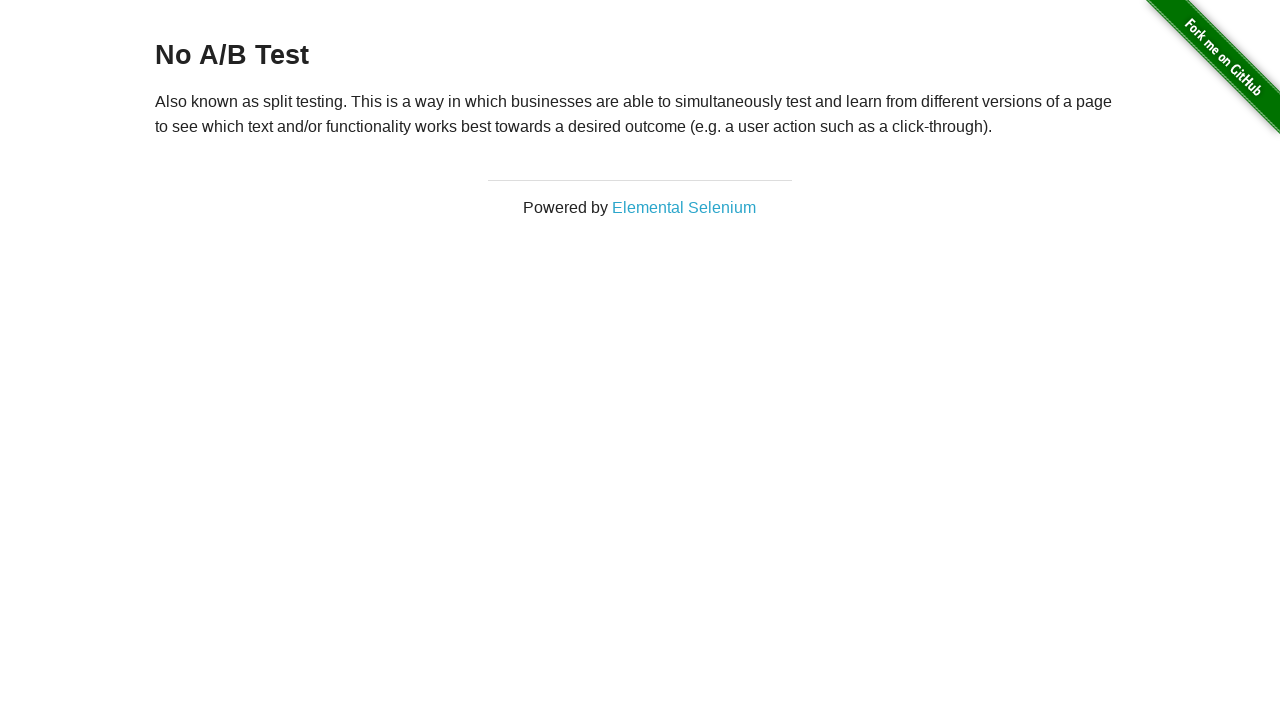

Verified opt-out is in effect - heading starts with 'No A/B Test'
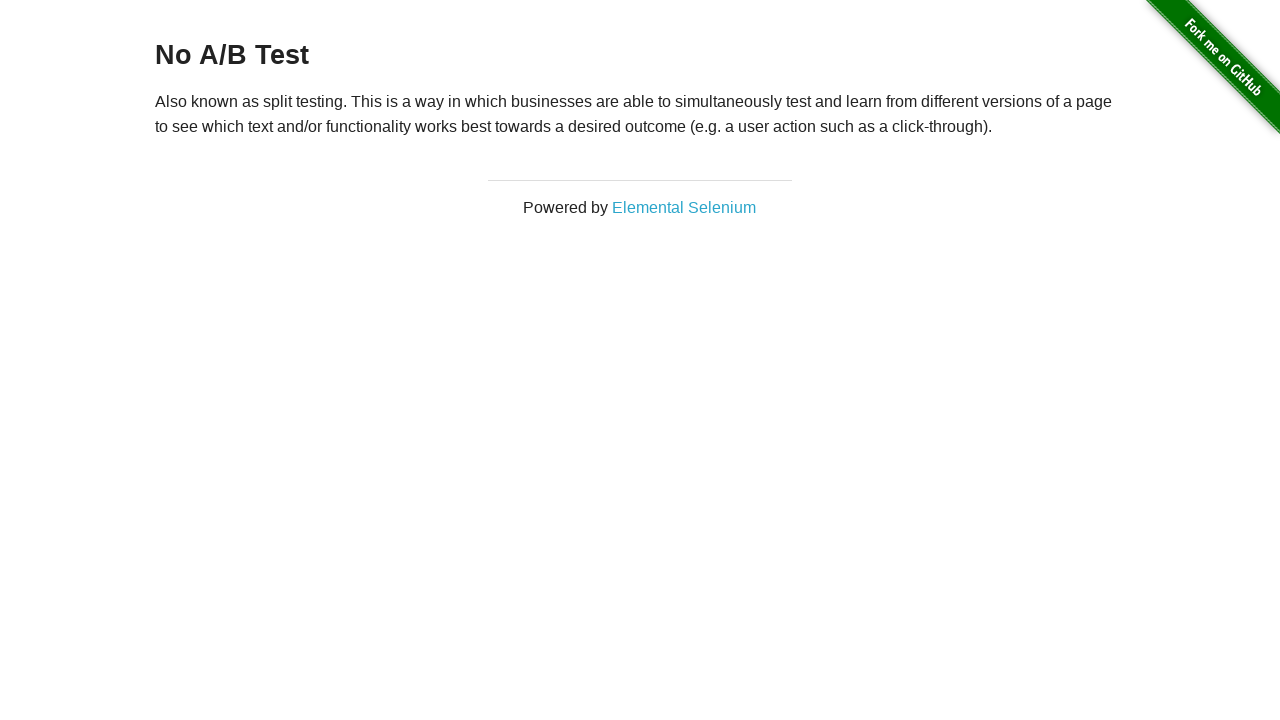

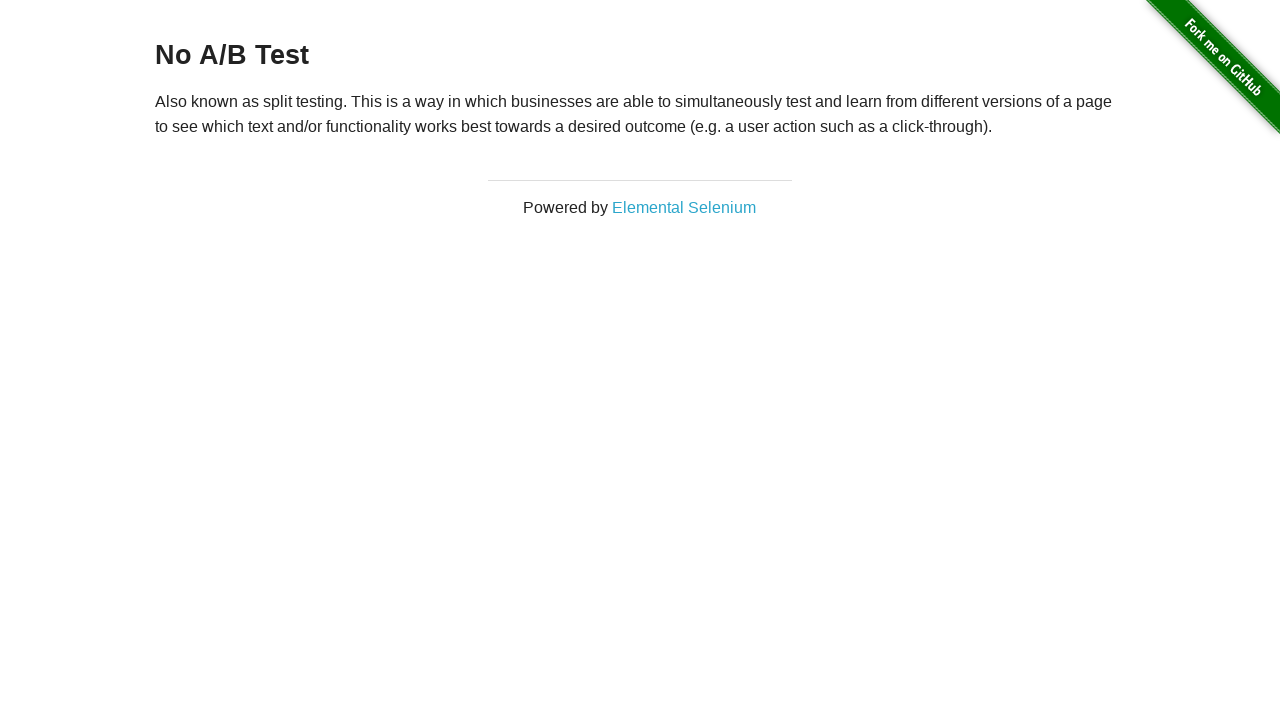